Tests draggable functionality by dragging an element to a specific position

Starting URL: https://jqueryui.com/draggable/

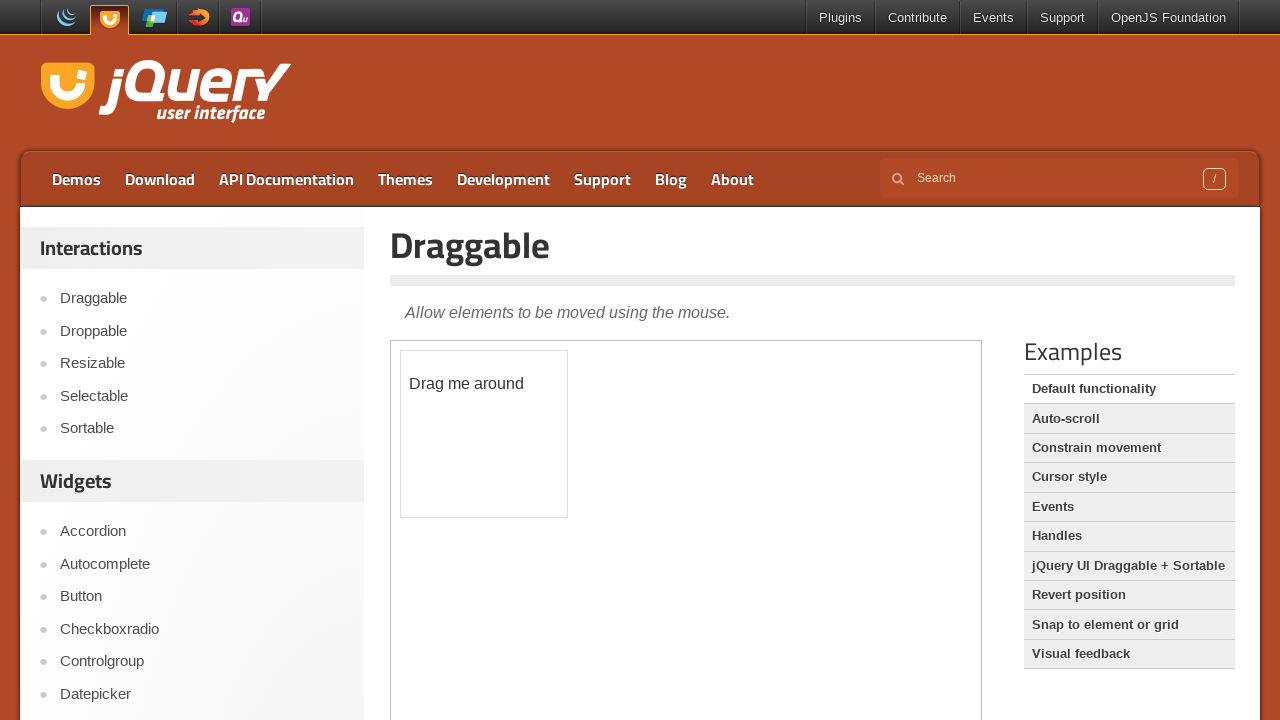

Waited for draggable element to load in iframe
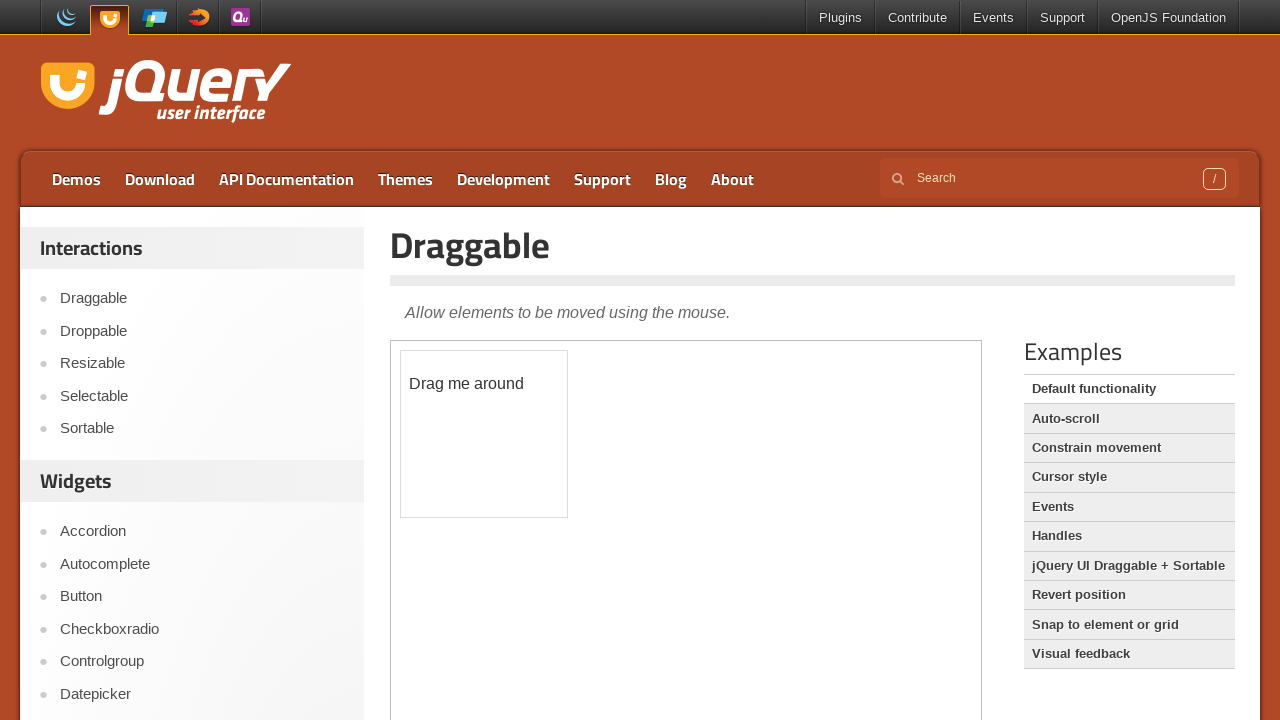

Retrieved iframe reference (frames[1])
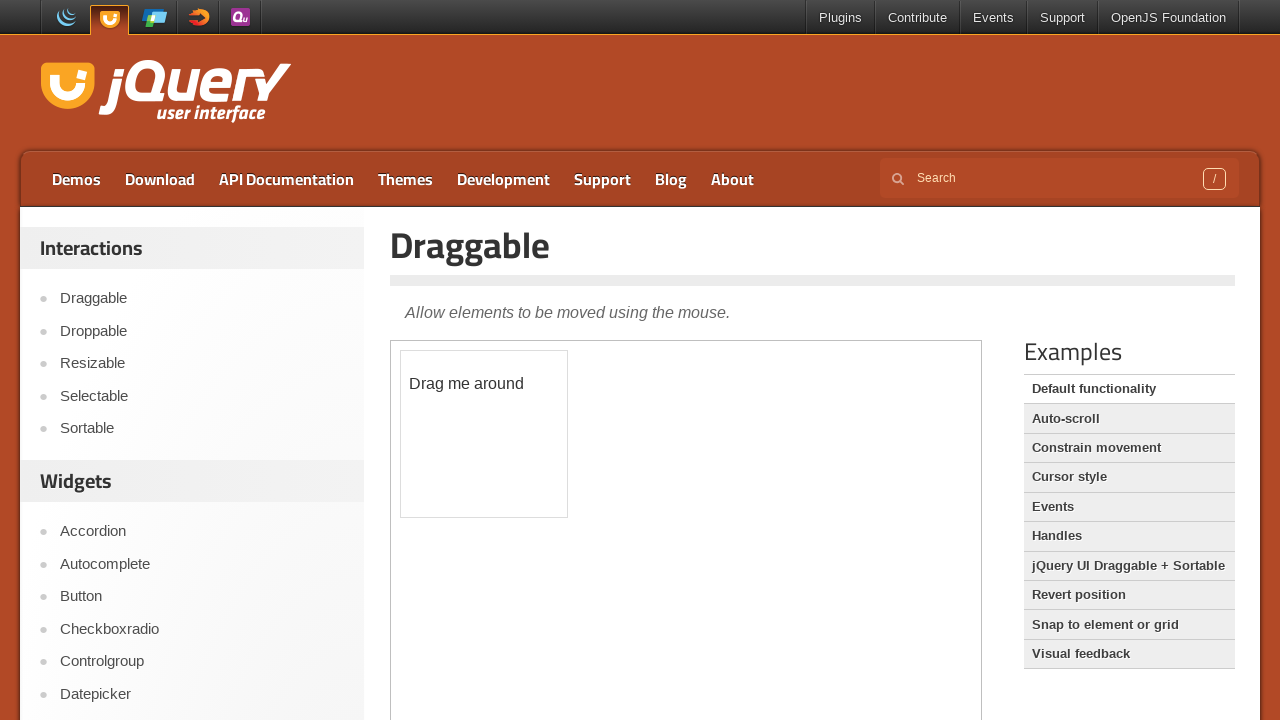

Located draggable element with id='draggable'
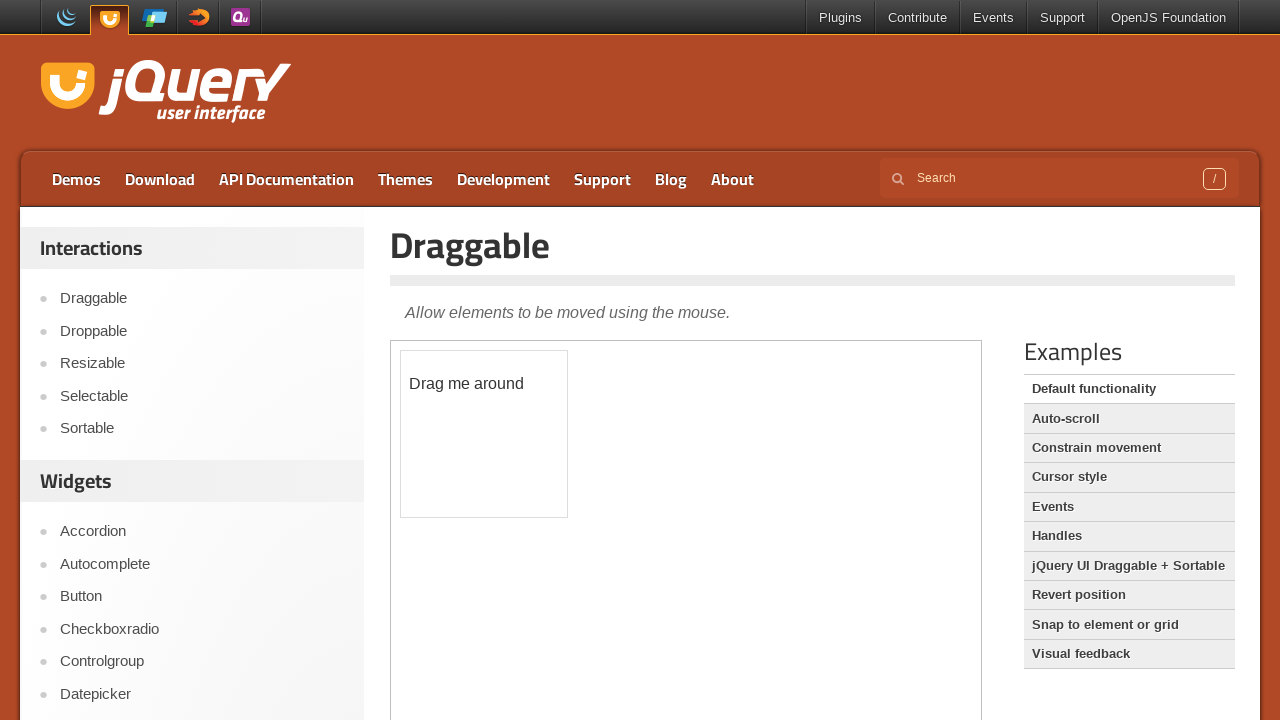

Dragged element by offset (x: 40, y: 50) at (441, 401)
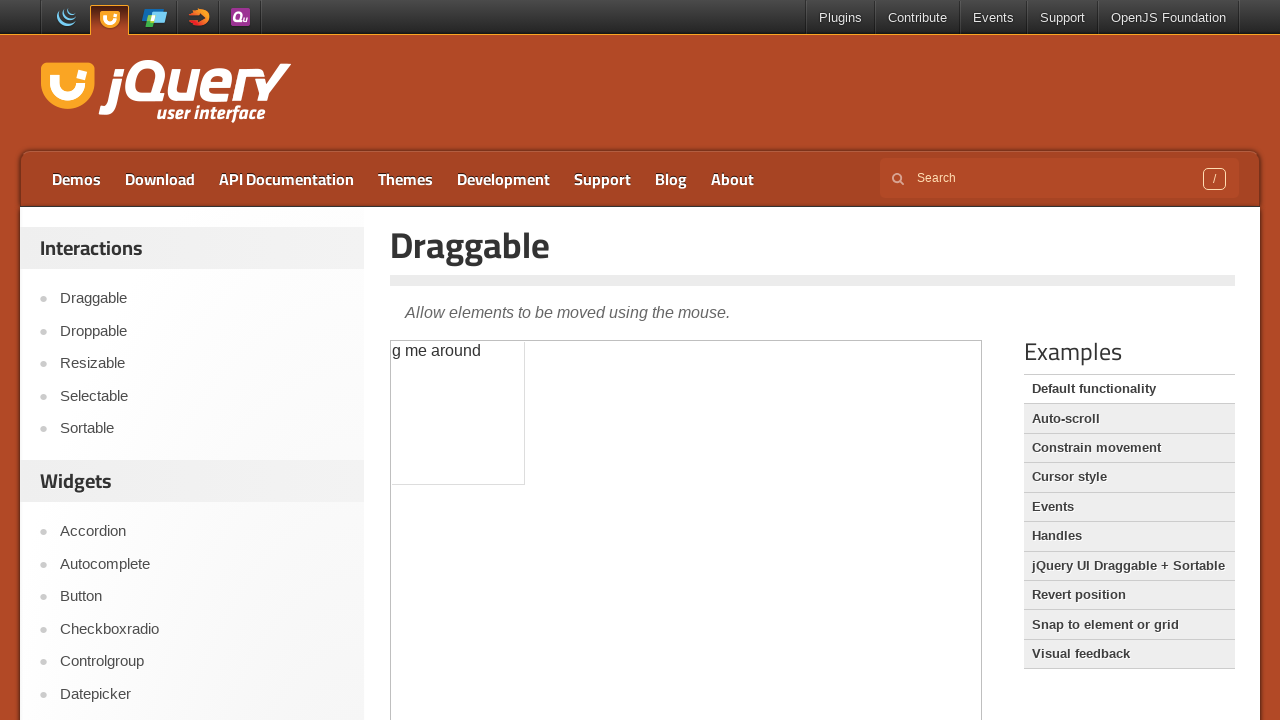

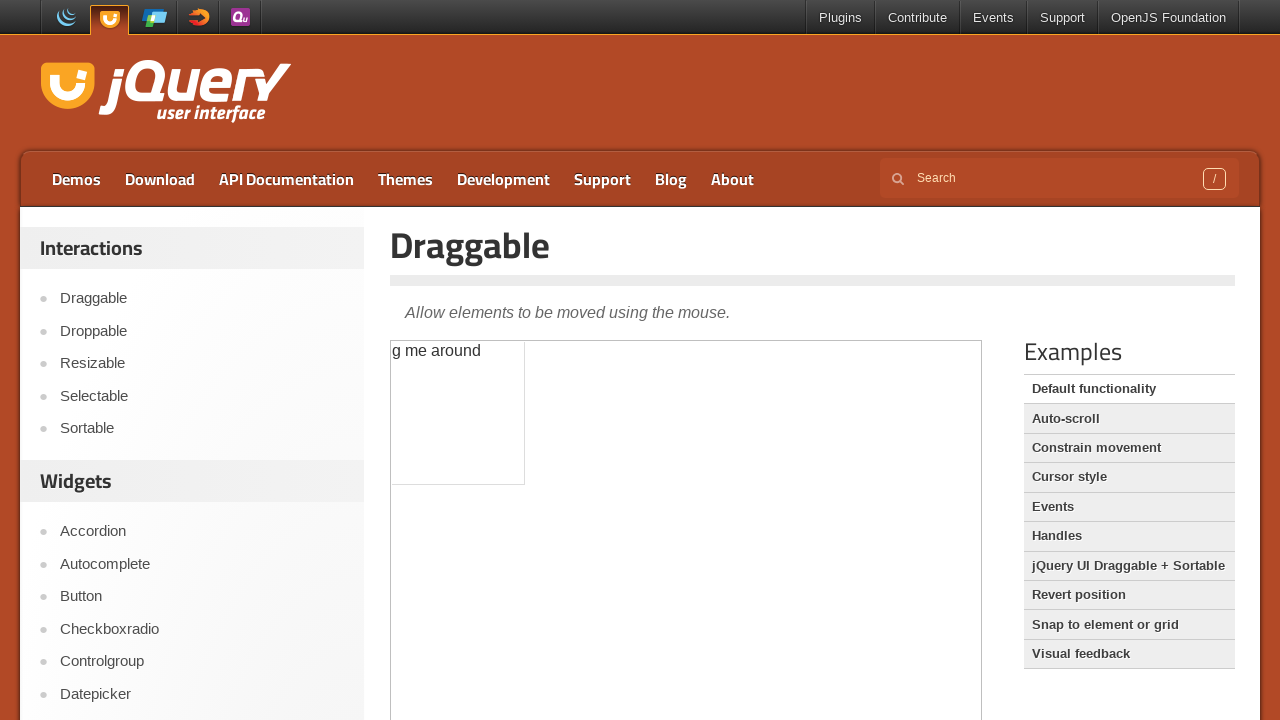